Tests form filling using various locator strategies including title, placeholder, and text selectors, then submits the form

Starting URL: https://selectorshub.com/xpath-practice-page/

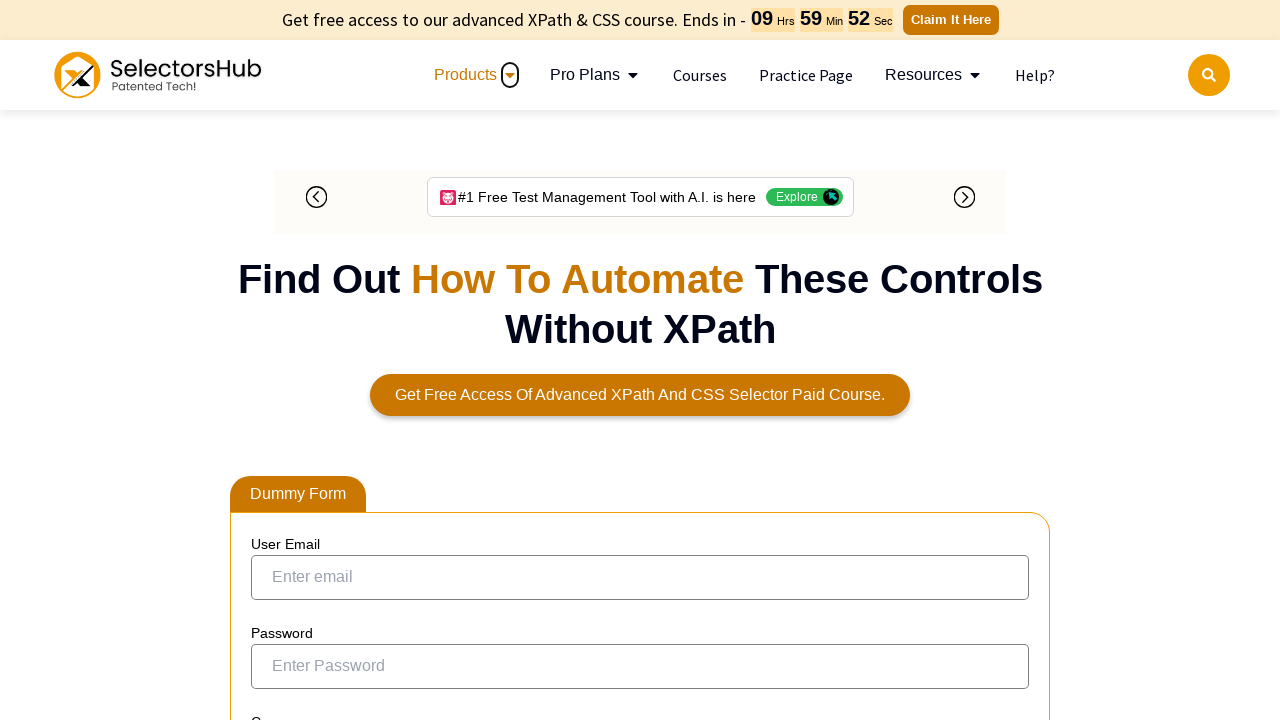

Filled first crush name field with 'john.doe@example.com' using title attribute on internal:attr=[title="Enter your first crush name"i]
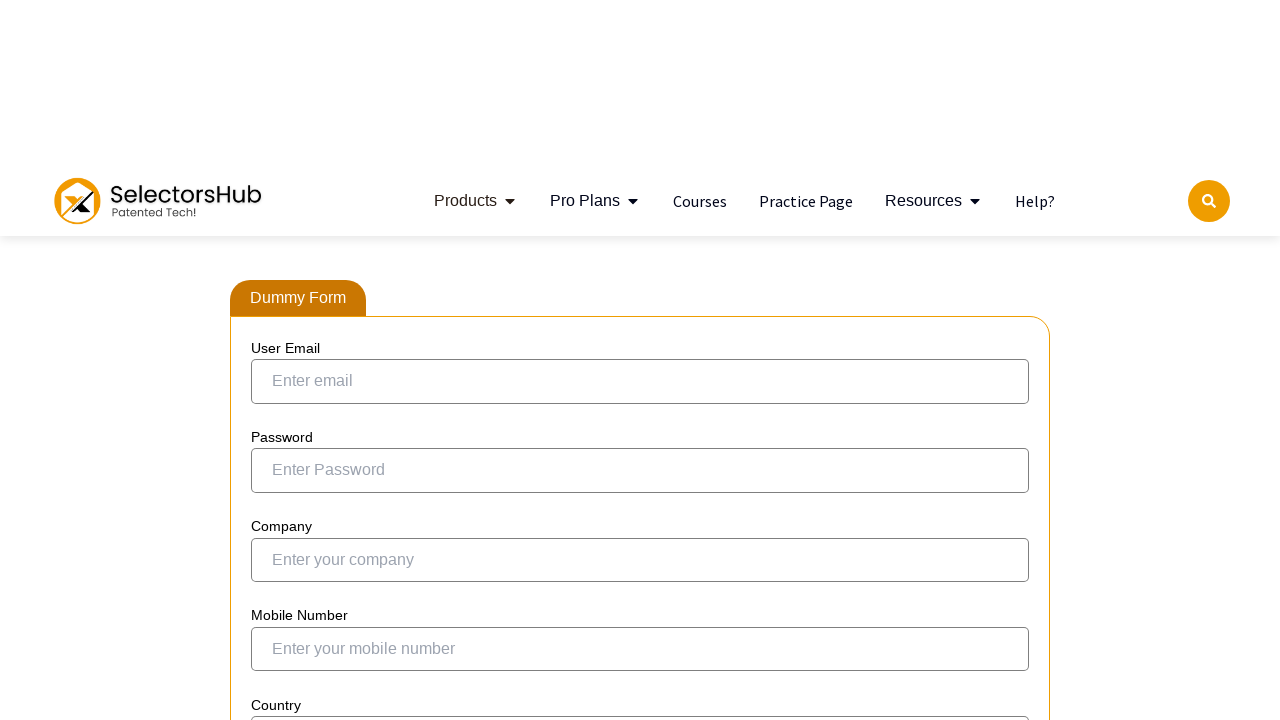

Filled mobile number field with '5551234567' using placeholder selector on internal:attr=[placeholder="Enter your mobile number"i] >> nth=0
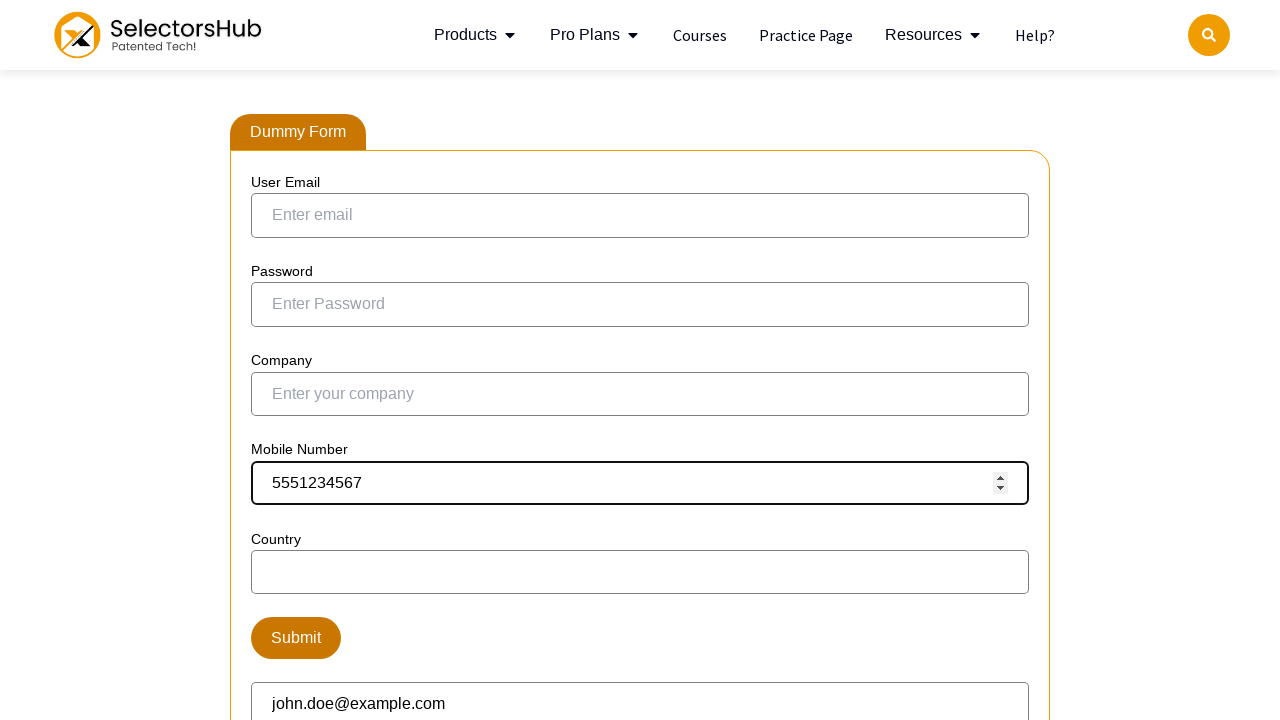

Clicked Submit button to submit the form at (296, 638) on internal:text="Submit"i
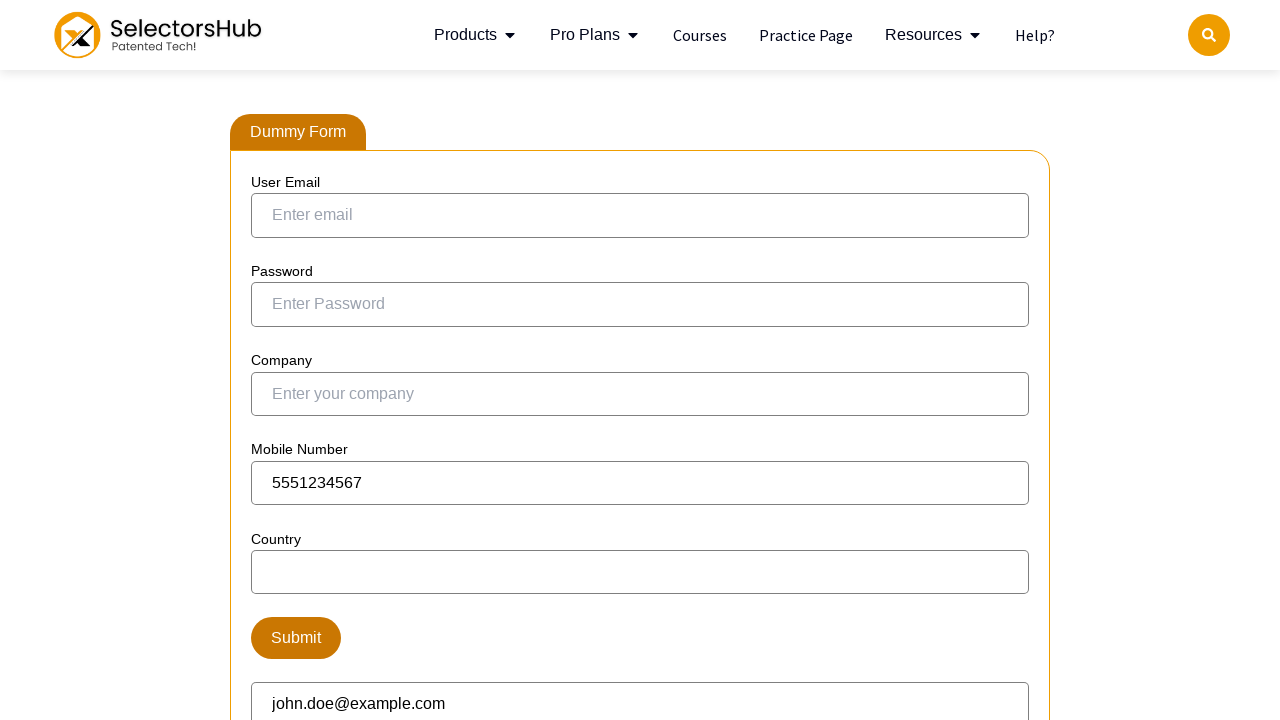

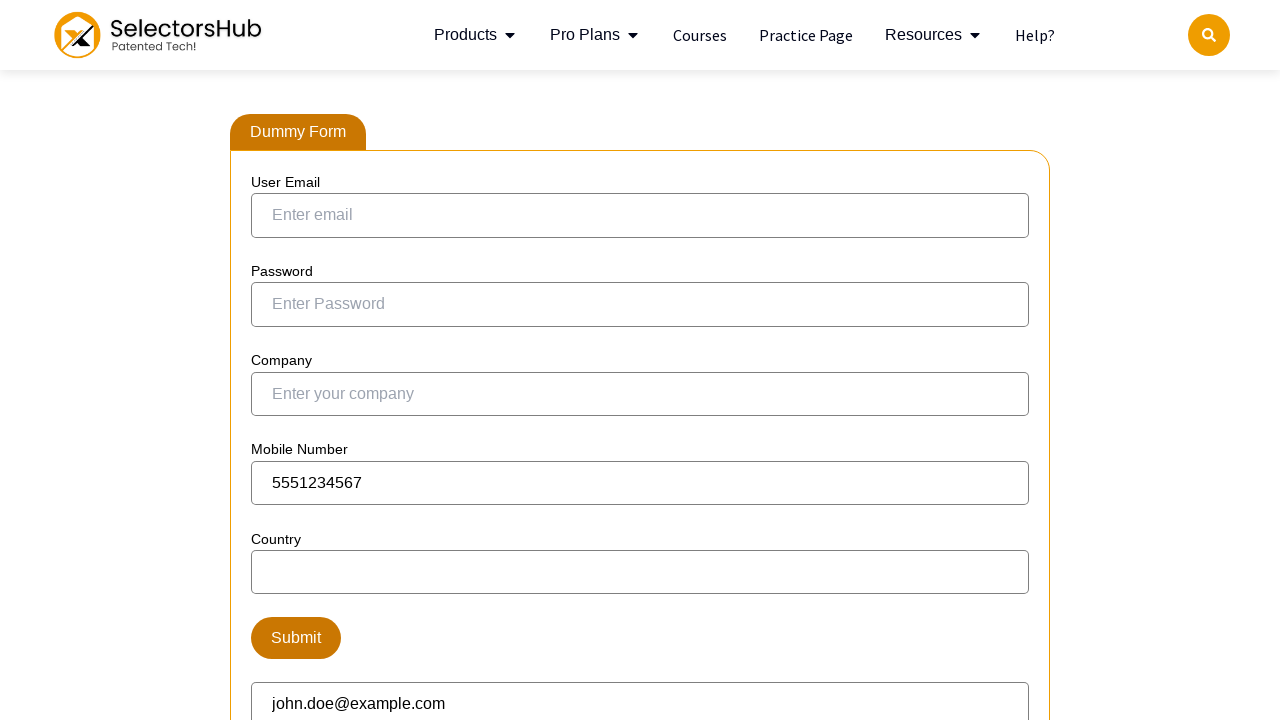